Tests that todo data persists after page reload

Starting URL: https://demo.playwright.dev/todomvc

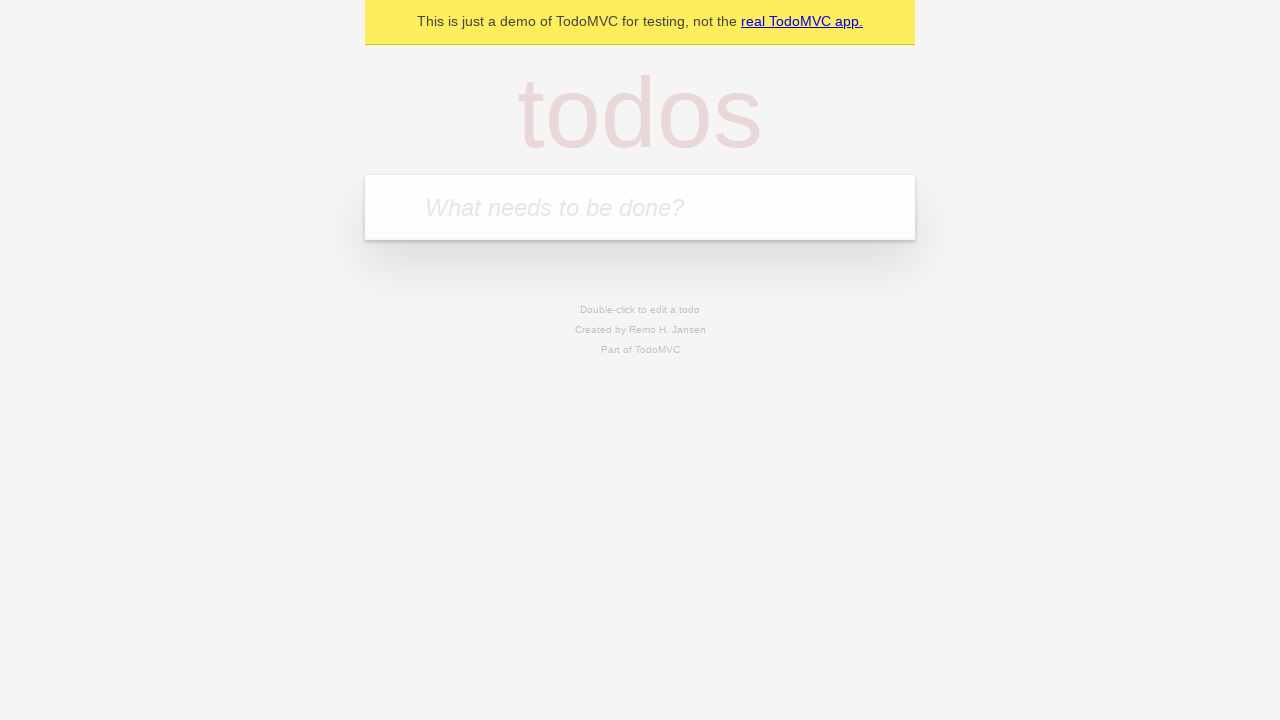

Filled todo input with 'buy some cheese' on internal:attr=[placeholder="What needs to be done?"i]
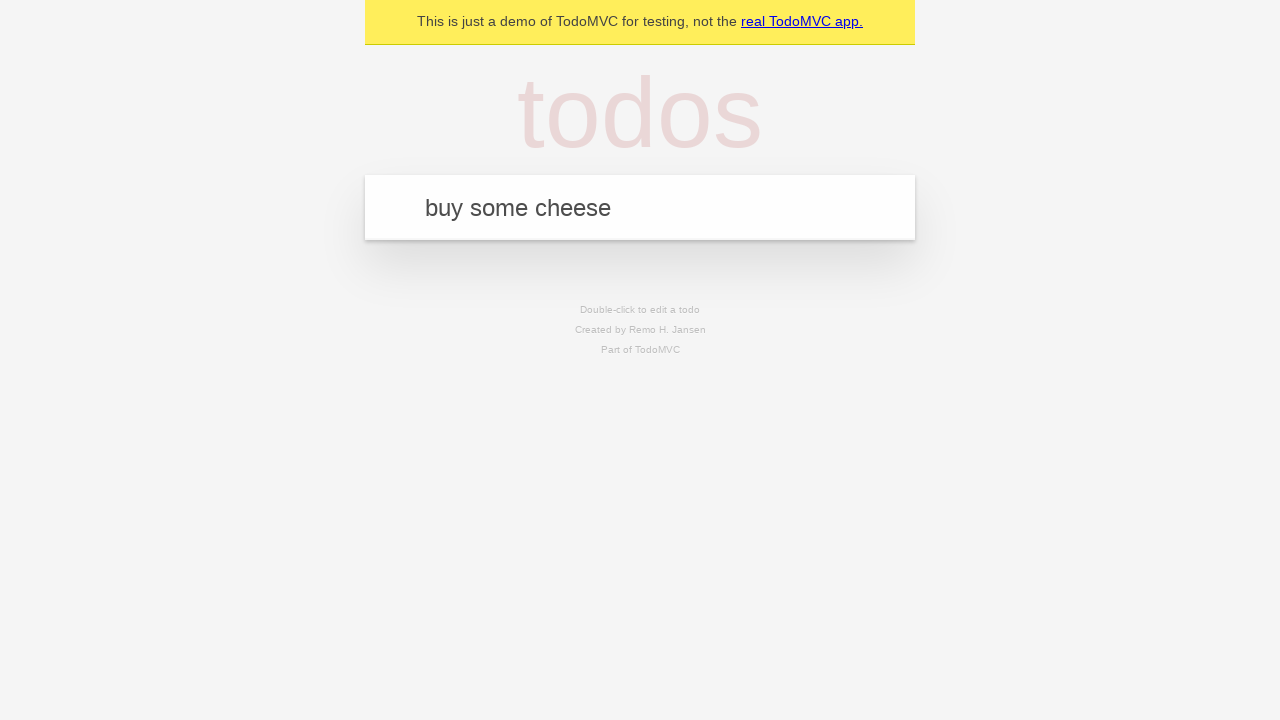

Pressed Enter to add todo 'buy some cheese' on internal:attr=[placeholder="What needs to be done?"i]
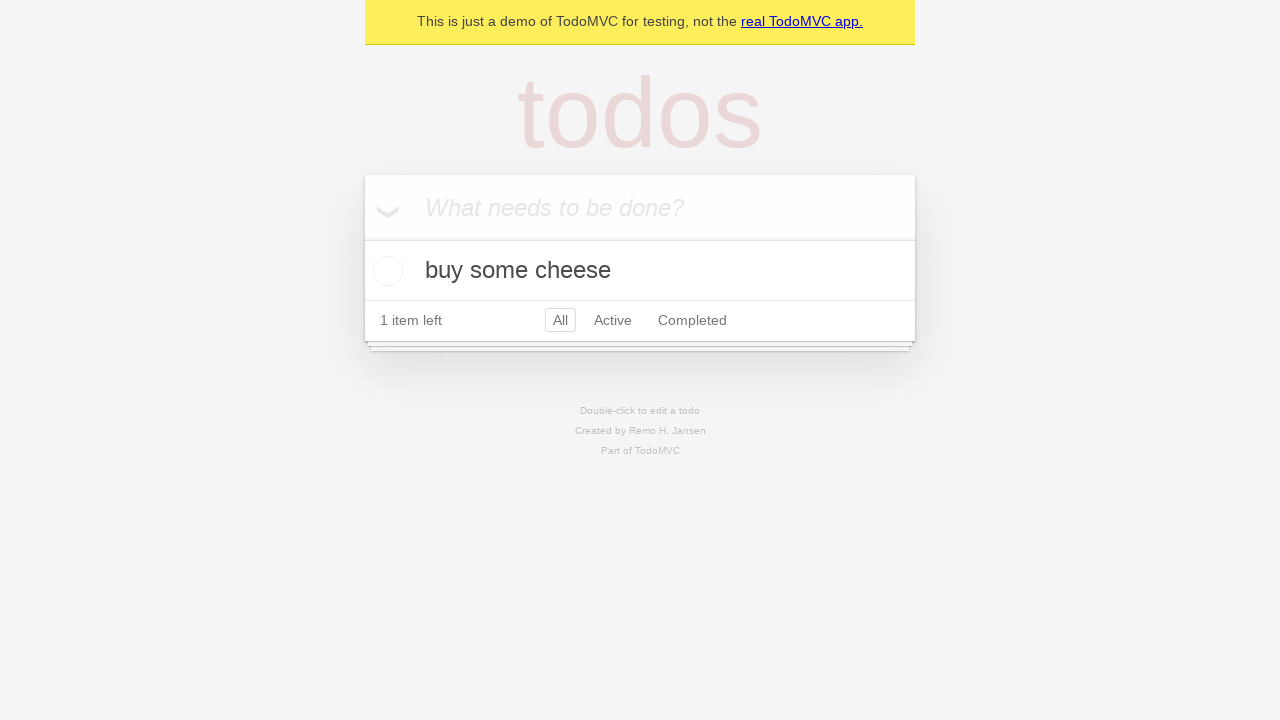

Filled todo input with 'feed the cat' on internal:attr=[placeholder="What needs to be done?"i]
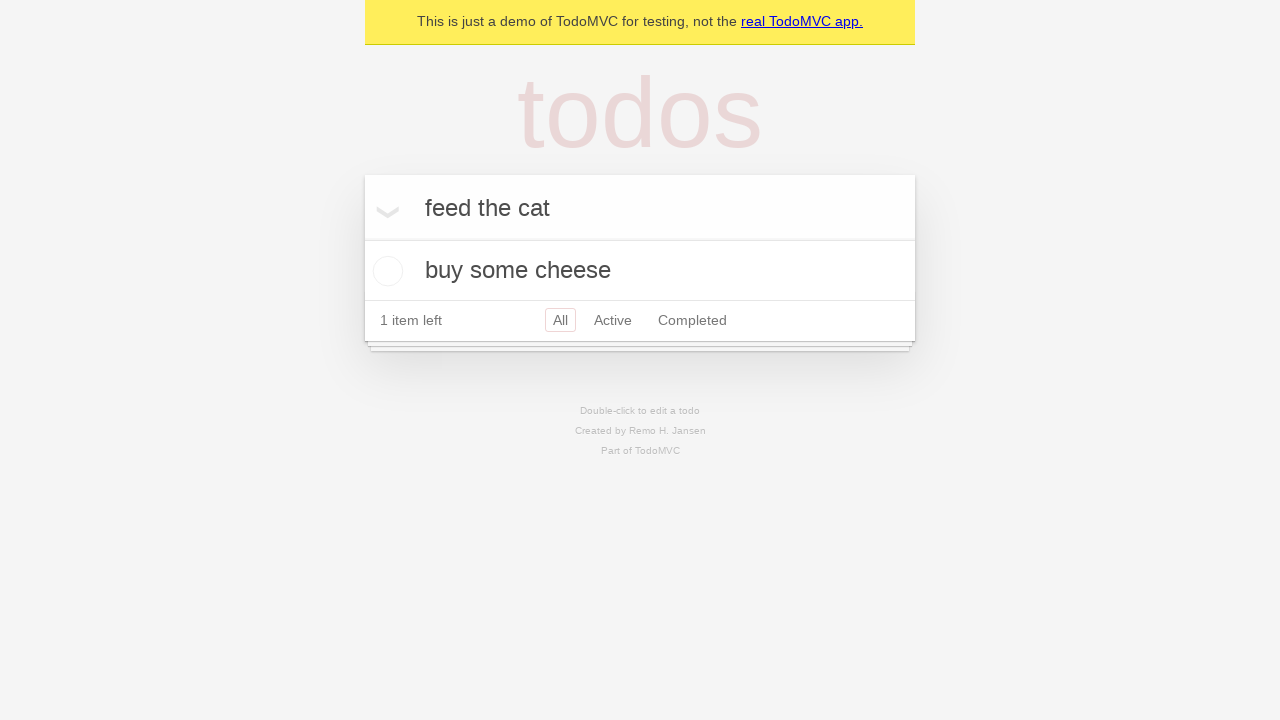

Pressed Enter to add todo 'feed the cat' on internal:attr=[placeholder="What needs to be done?"i]
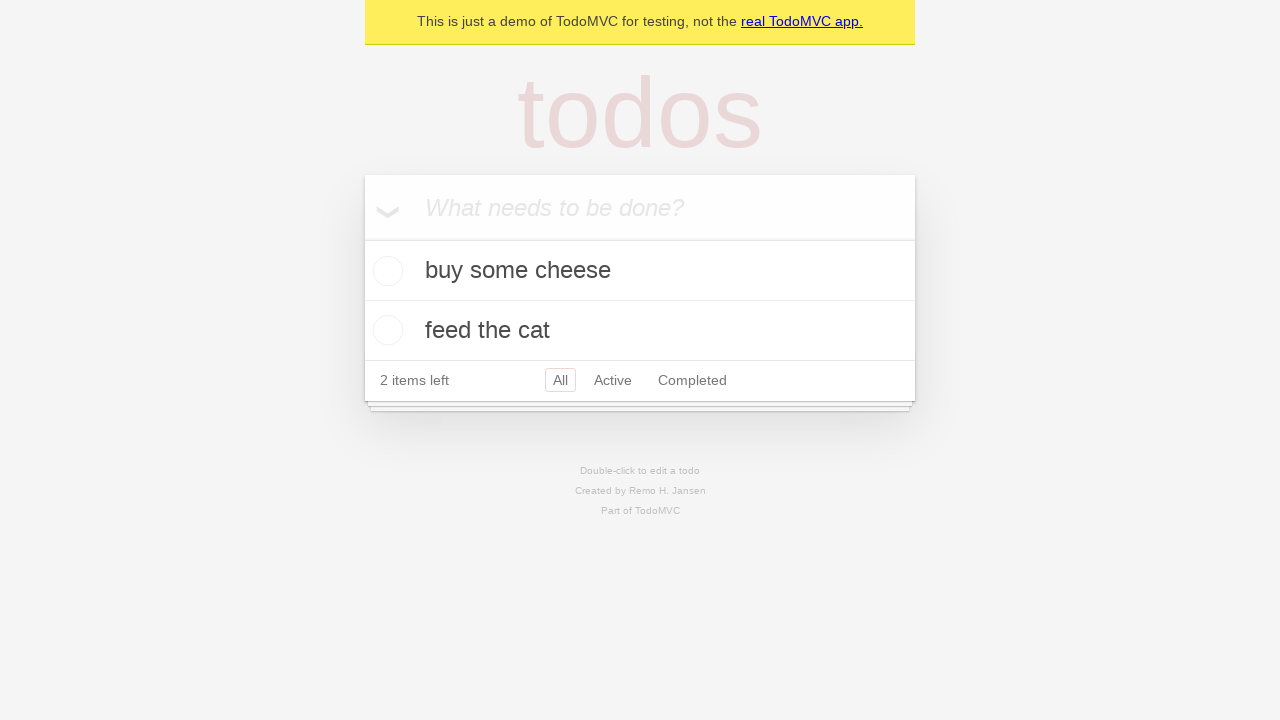

Waited for second todo item to be visible
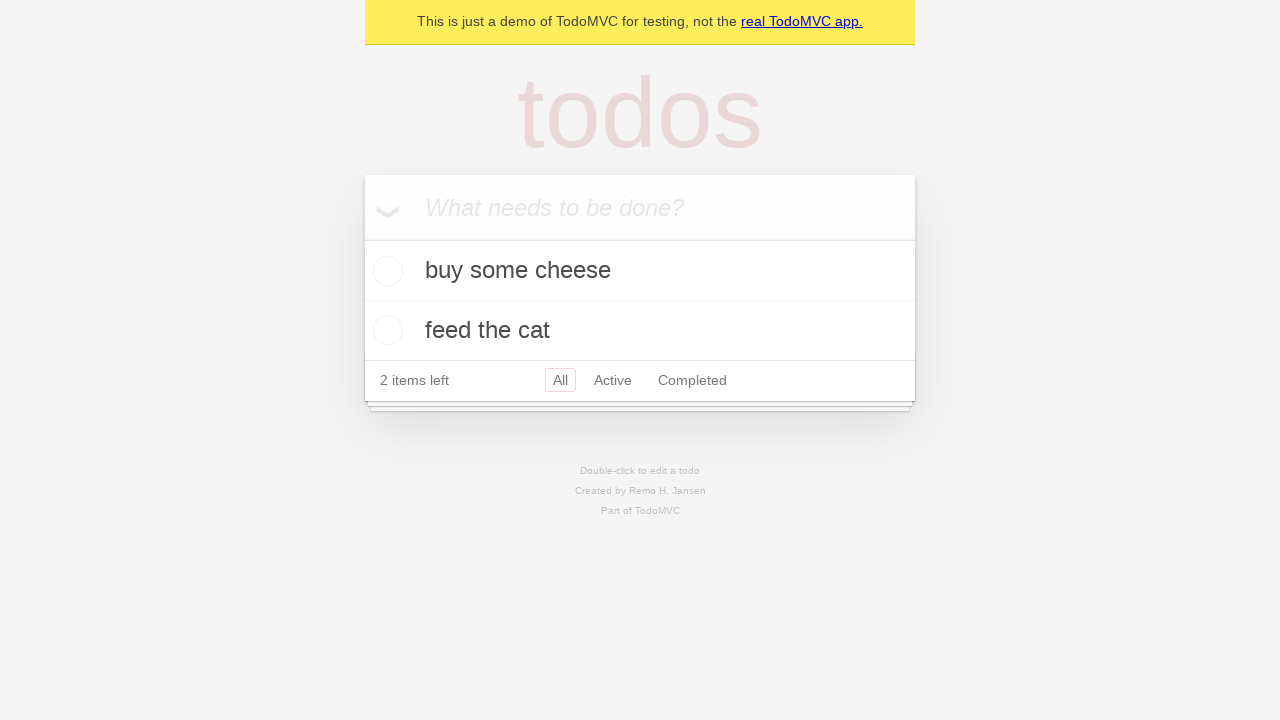

Checked the first todo item at (385, 271) on [data-testid='todo-item'] >> nth=0 >> internal:role=checkbox
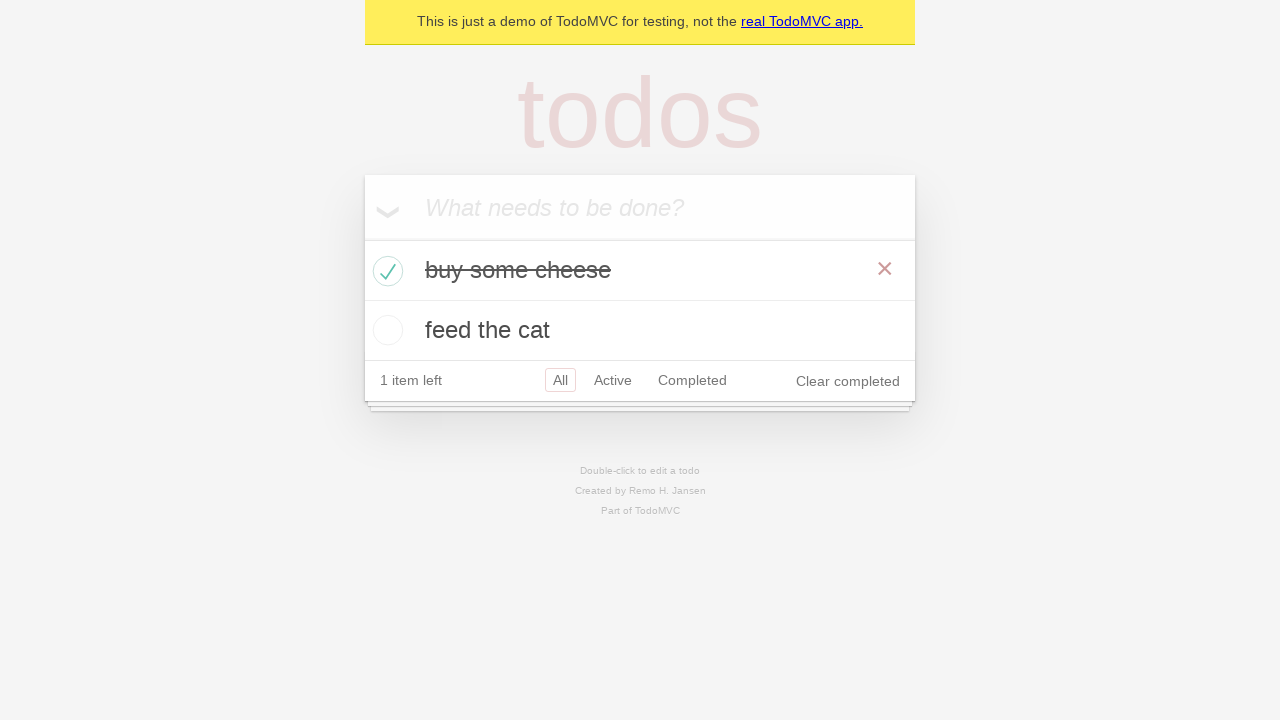

Reloaded the page to test data persistence
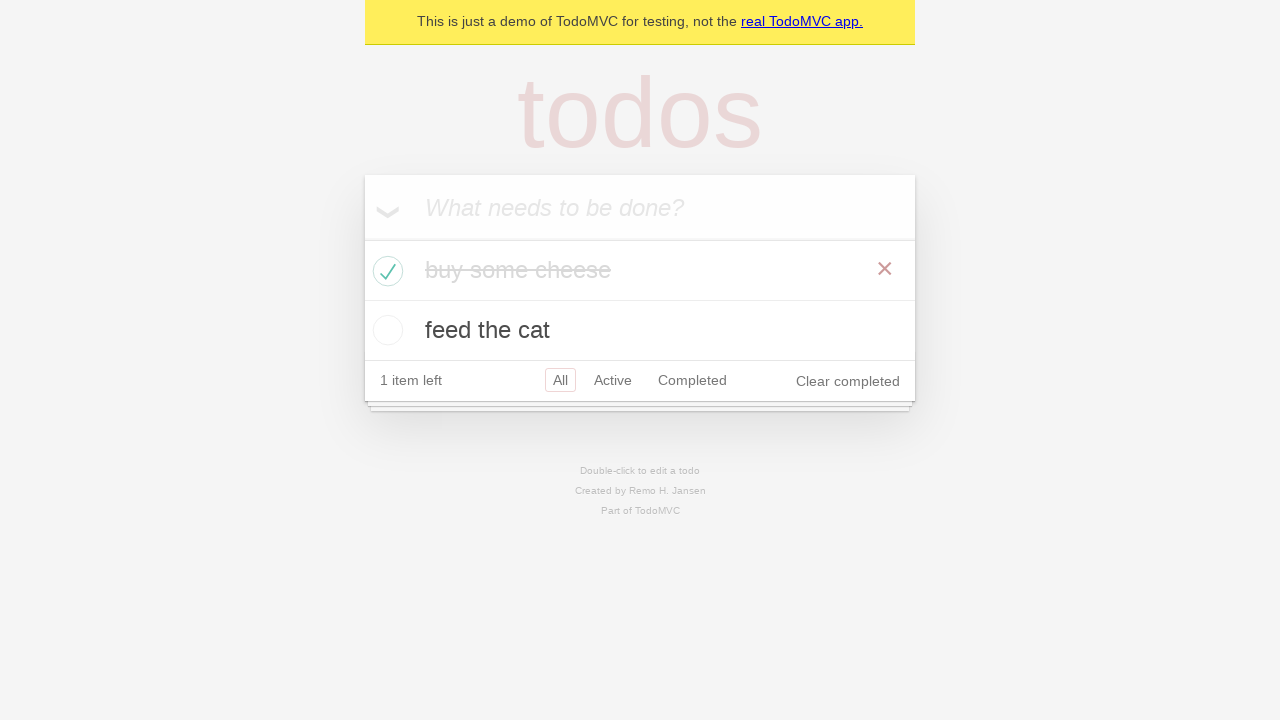

Verified second todo item is visible after page reload
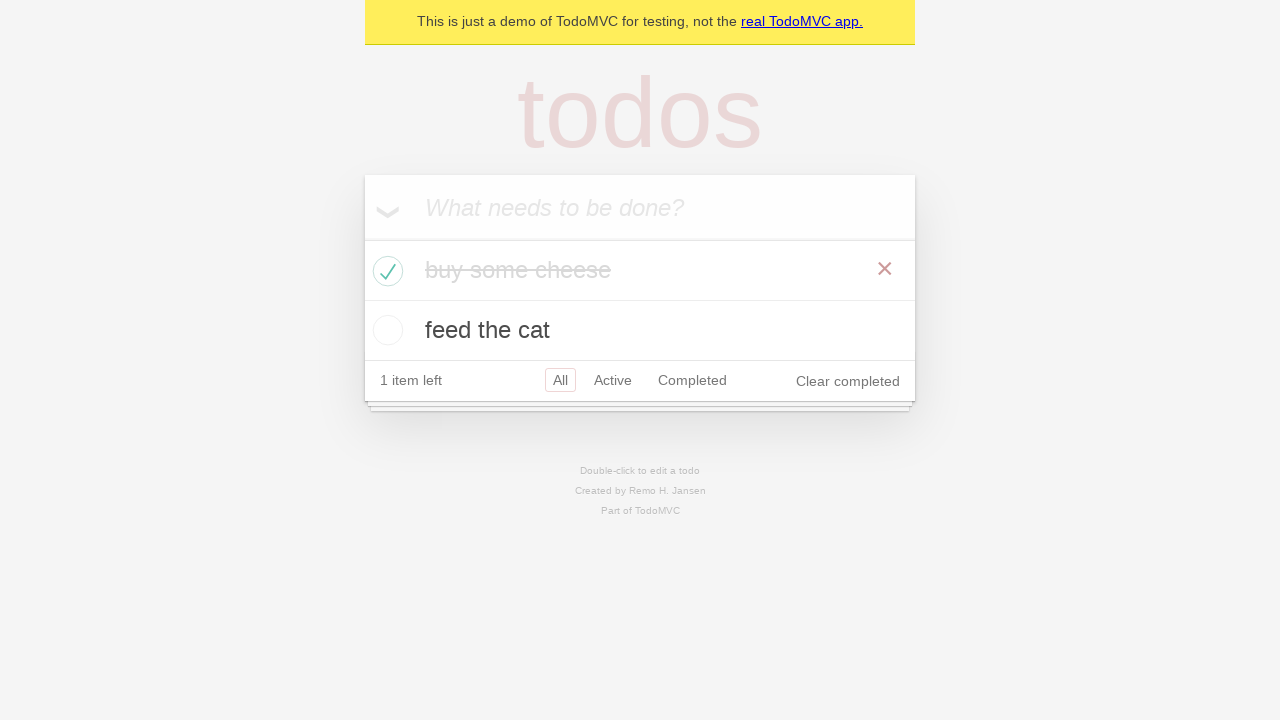

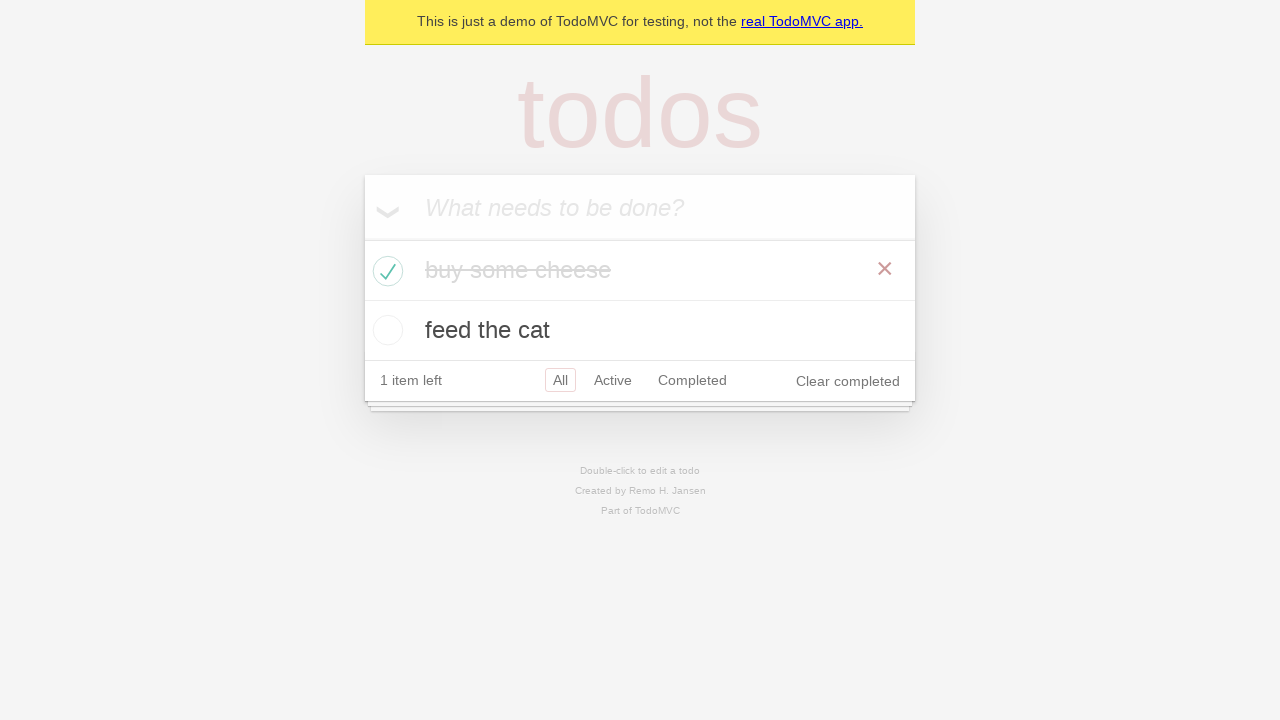